Navigates to HoYoLAB's official news page for Genshin Impact and verifies that topic elements are loaded and displayed correctly.

Starting URL: https://www.hoyolab.com/circles/2/27/official?page_type=27&page_sort=news

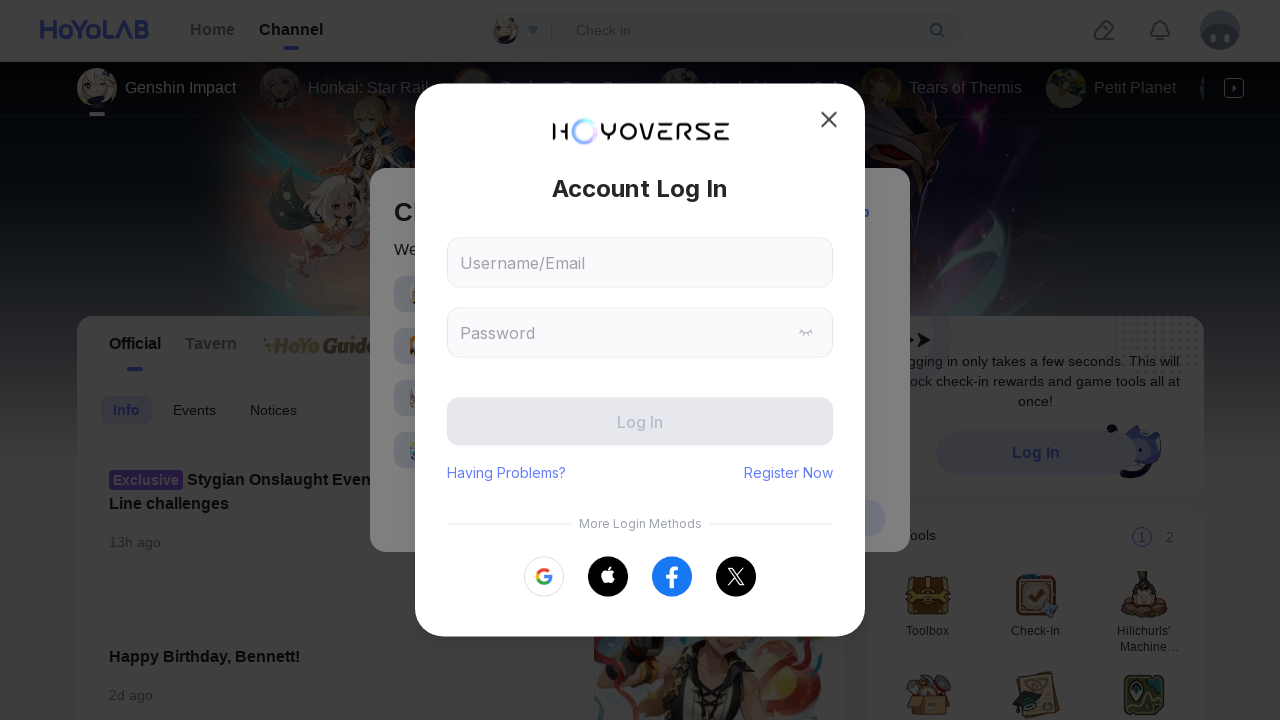

Waited for topic elements to load on HoYoLAB Genshin Impact news page
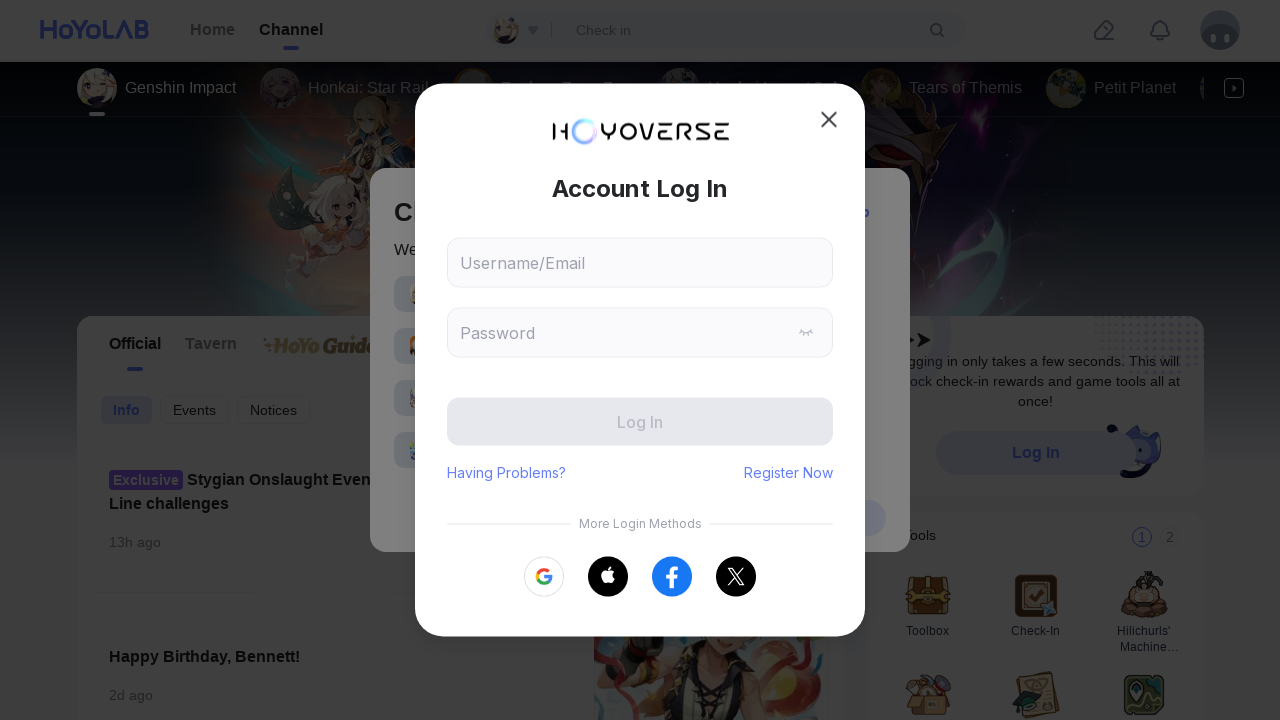

Verified that topic title elements are present and displayed
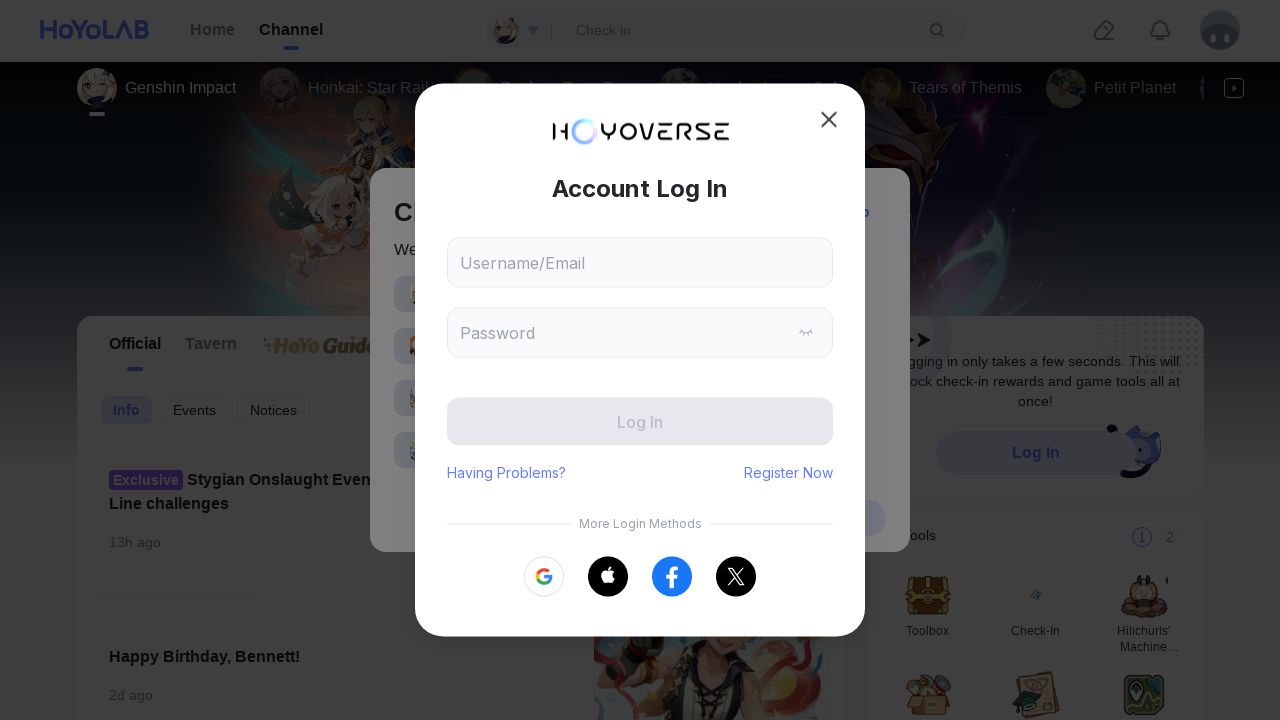

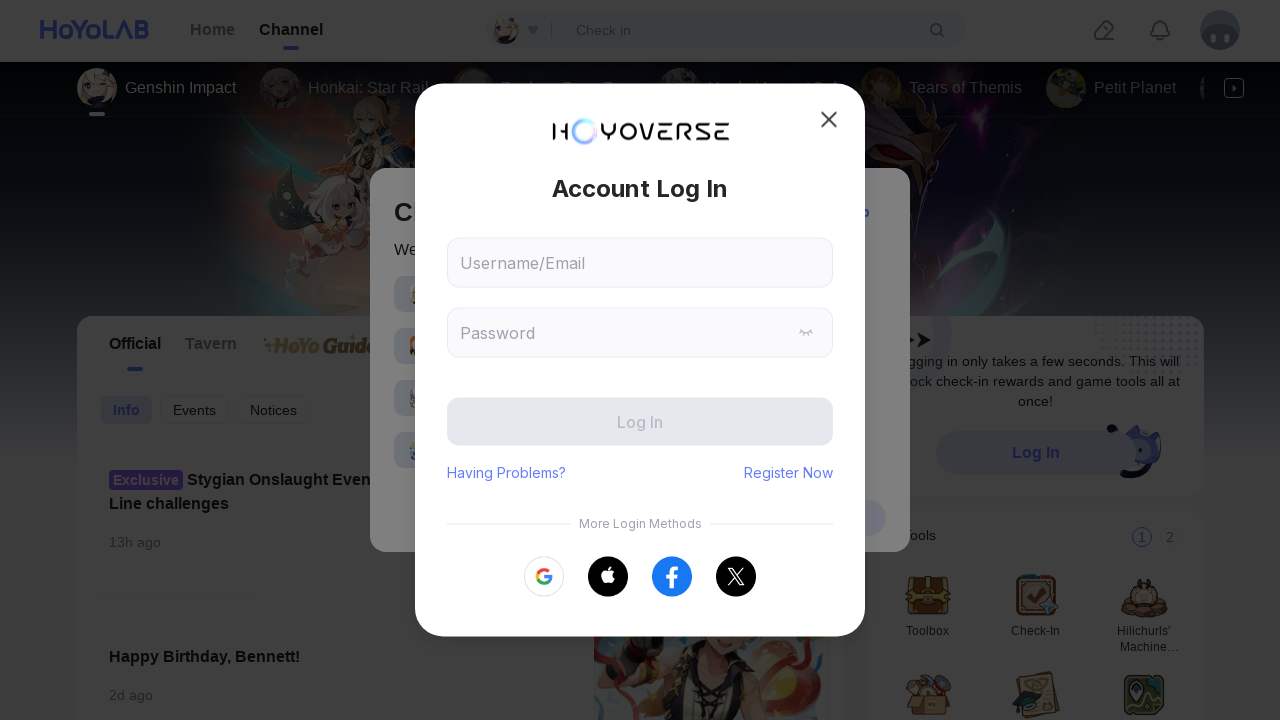